Navigates to VWO login page and finds all anchor and button elements on the page

Starting URL: https://app.vwo.com/#/login

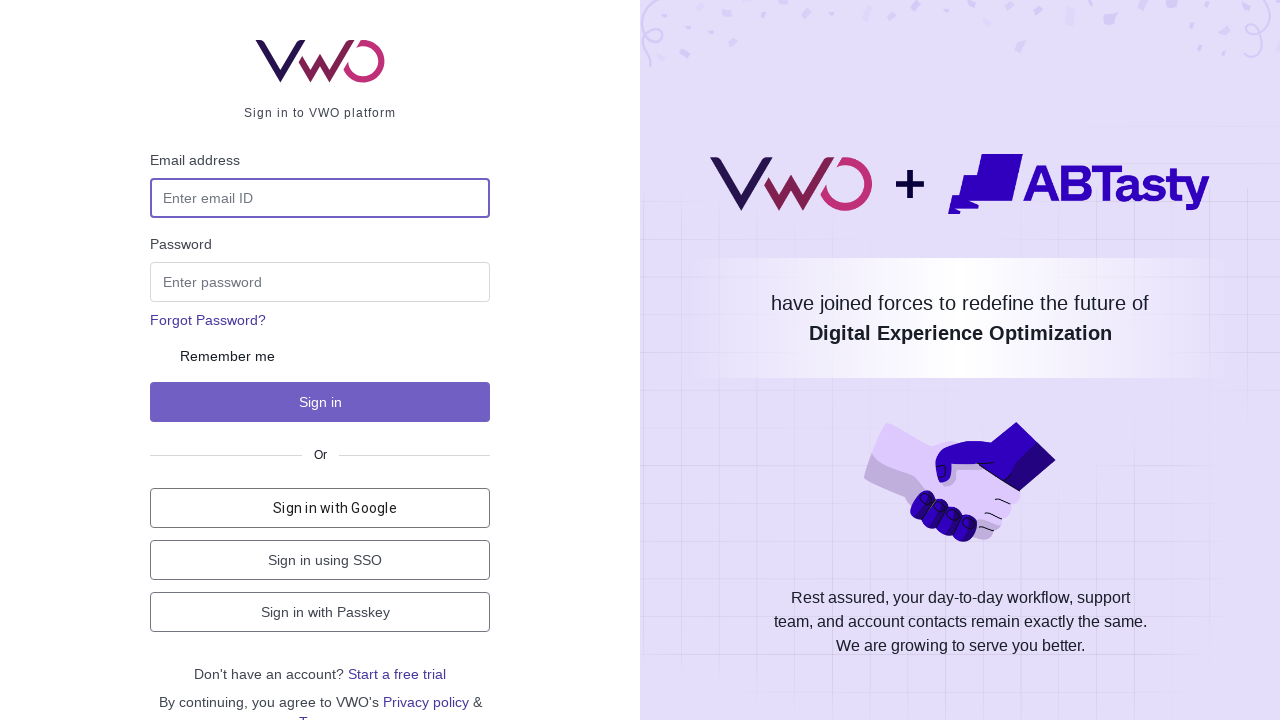

Navigated to VWO login page
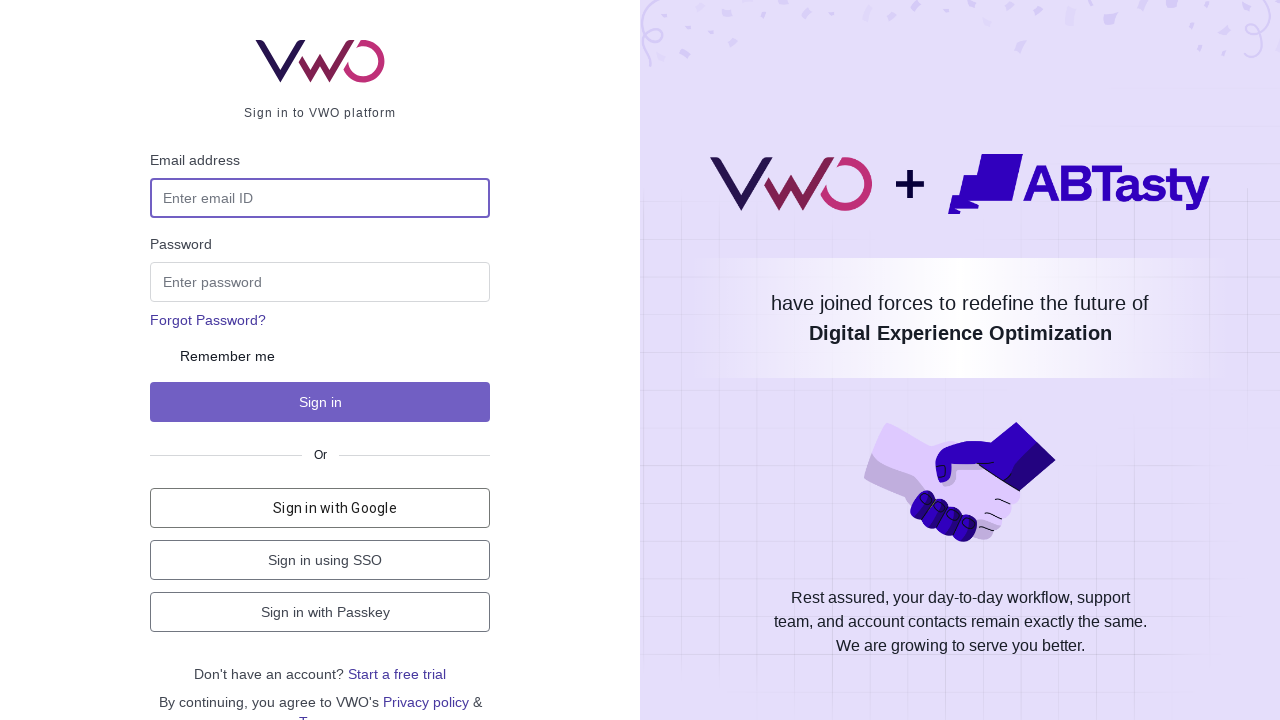

Page loaded and network idle state reached
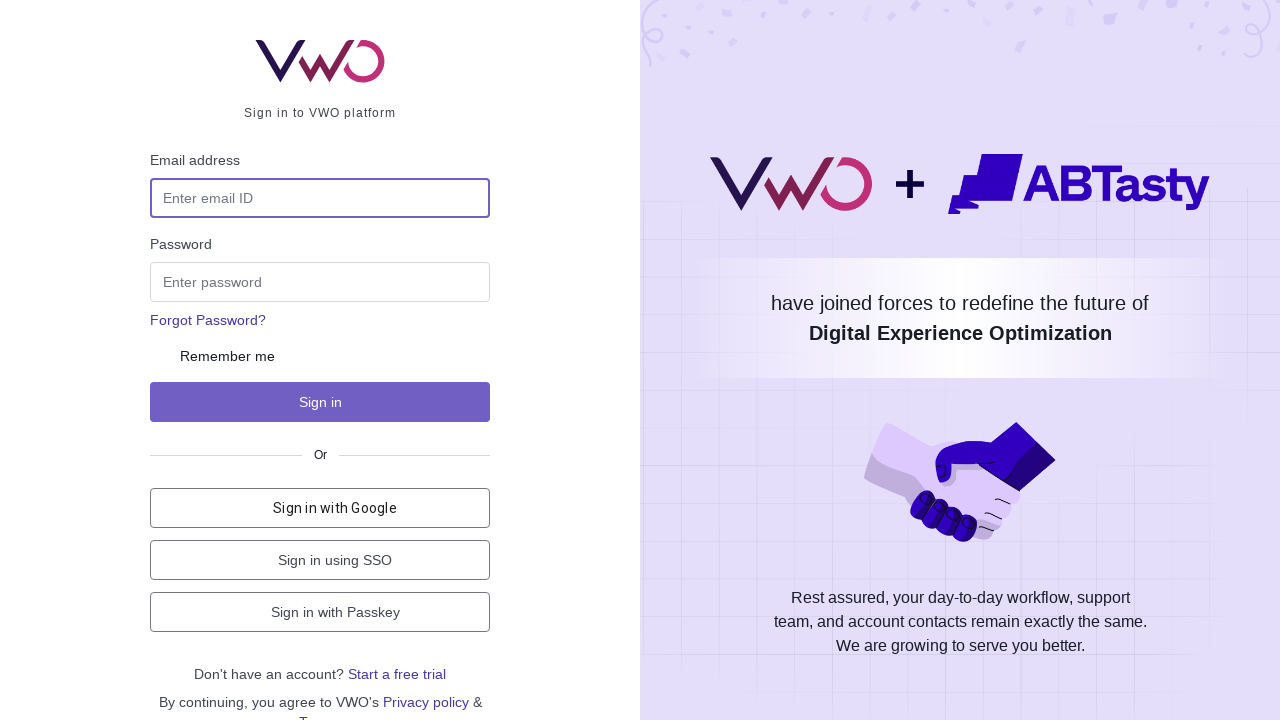

Found all anchor elements on the page
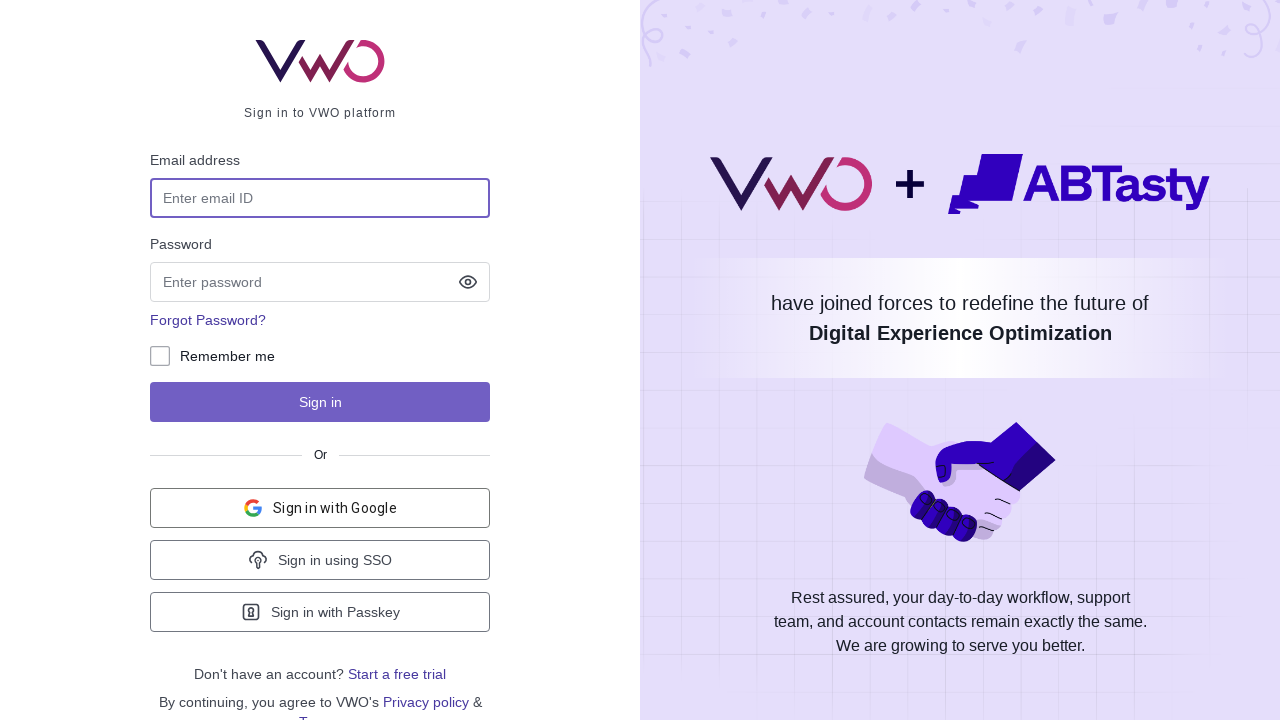

Found all button elements on the page
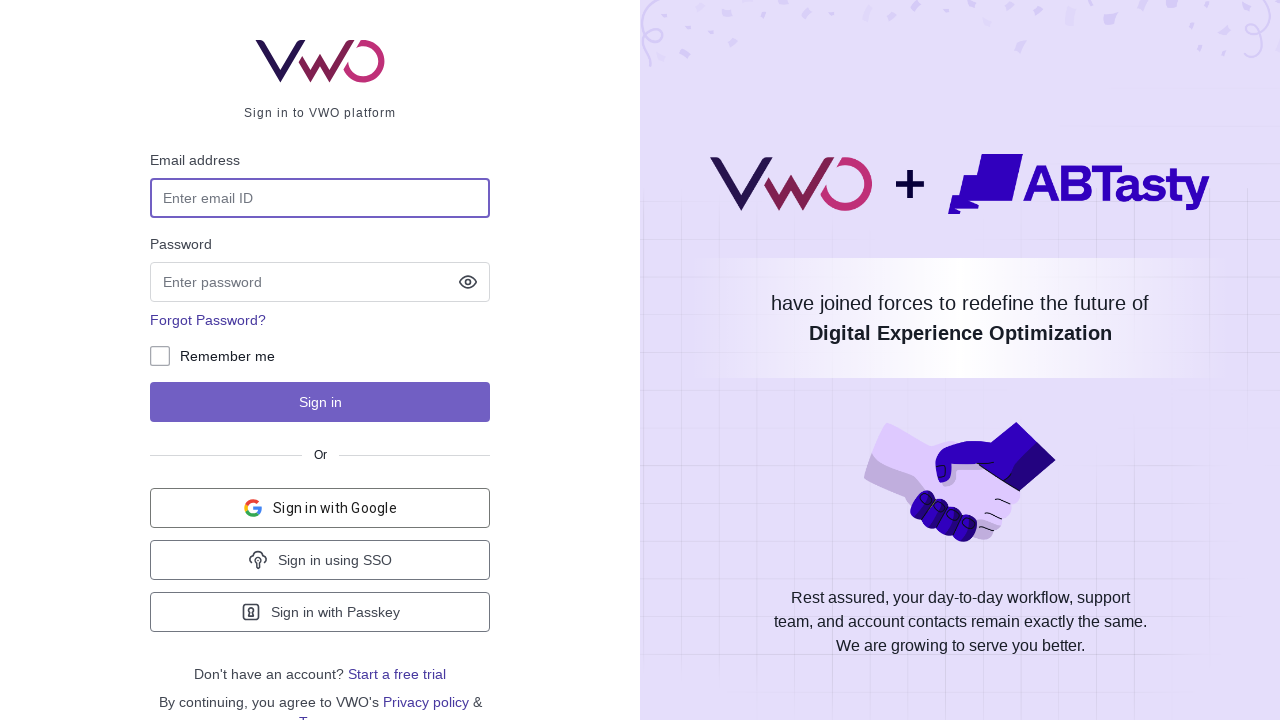

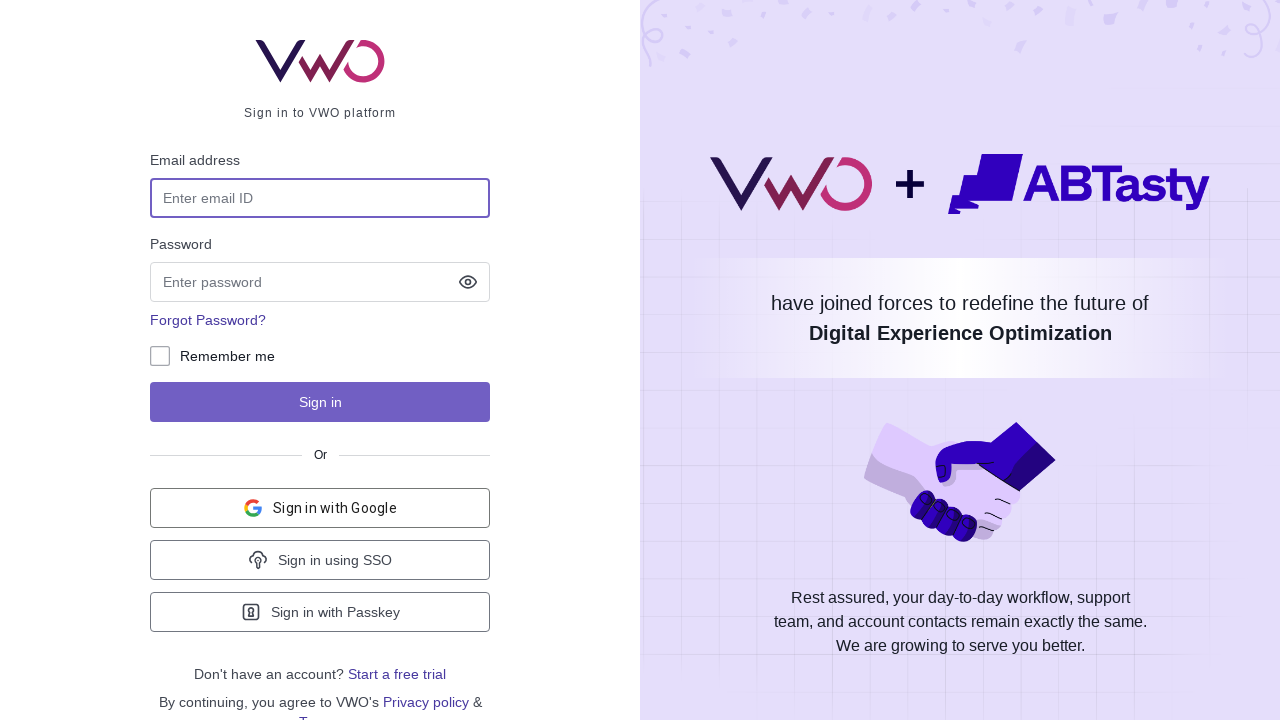